Tests registration form validation with invalid email format and verifies email error messages are displayed

Starting URL: https://alada.vn/tai-khoan/dang-ky.html

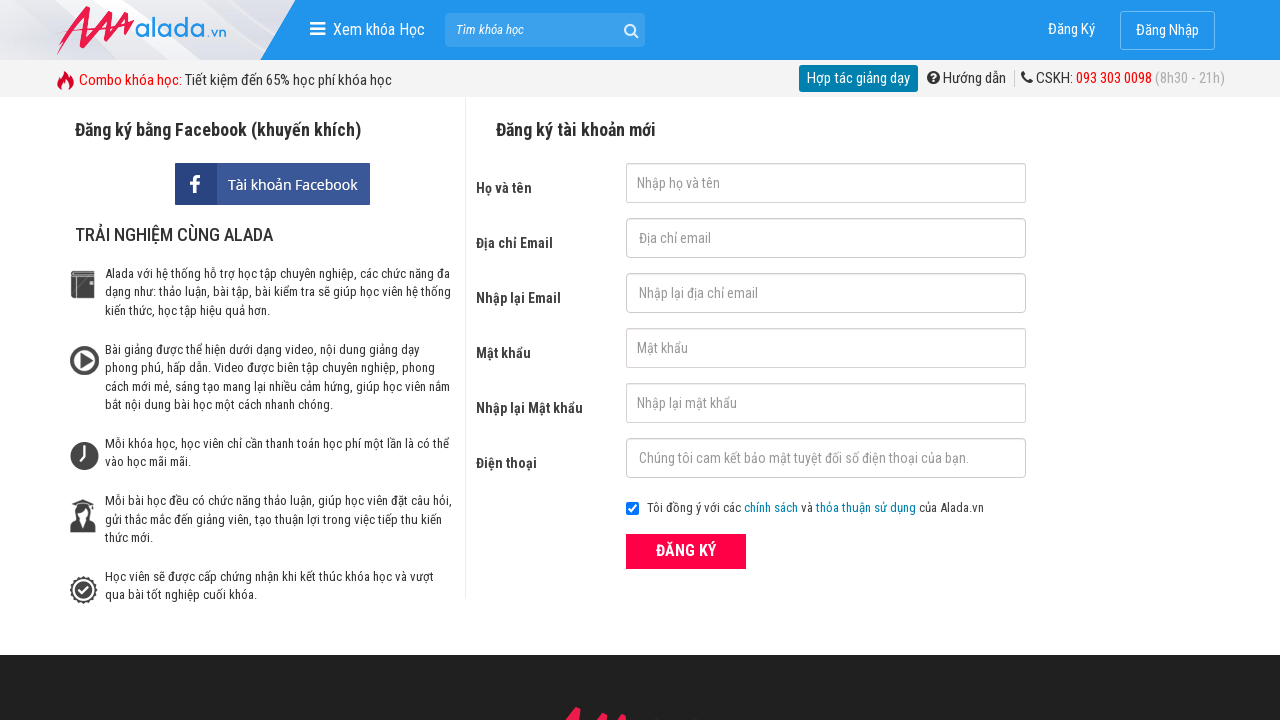

Filled first name field with 'John Wick' on input#txtFirstname
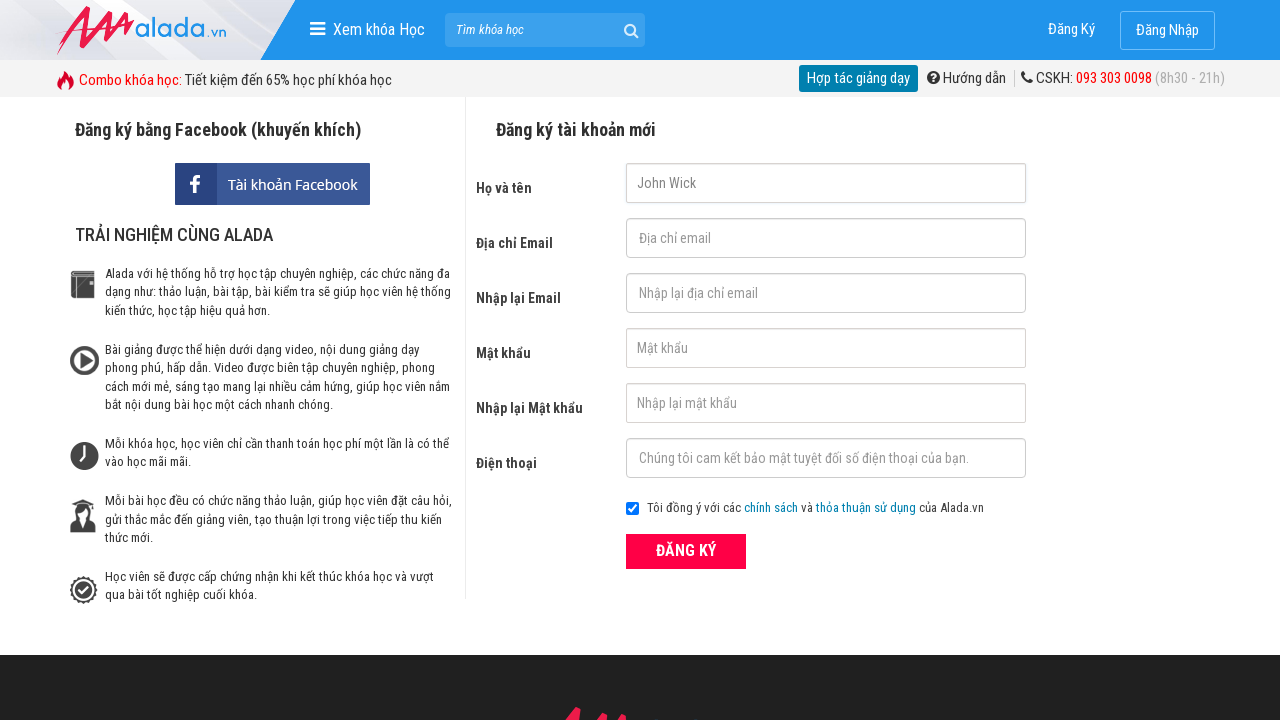

Filled email field with invalid email '123@123.234@' on input#txtEmail
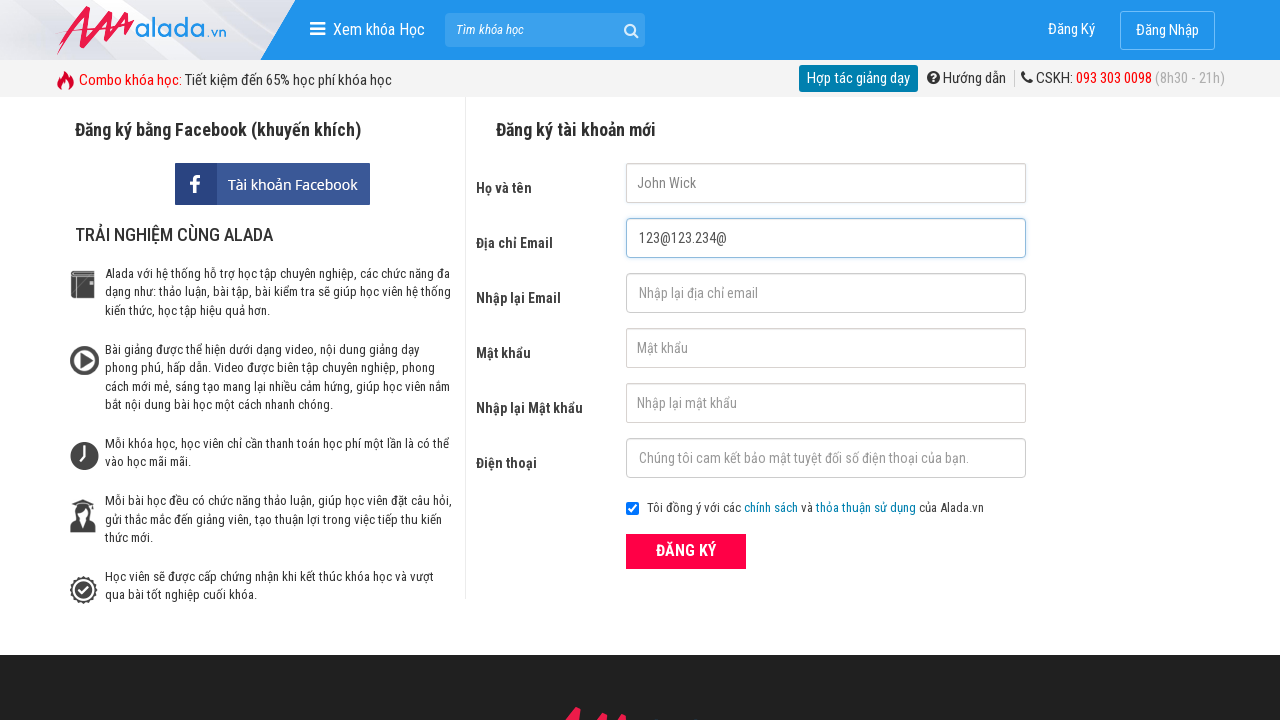

Filled confirm email field with invalid email '123@123.234@' on input#txtCEmail
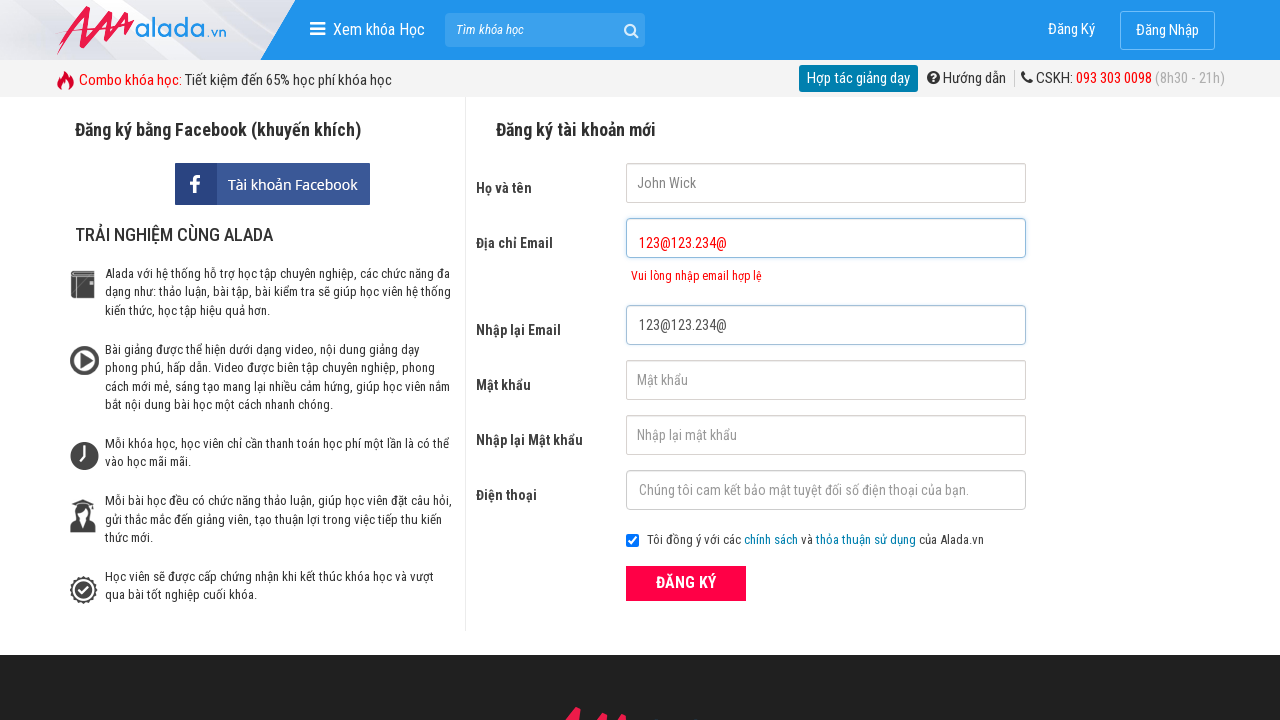

Filled password field with '123456' on input#txtPassword
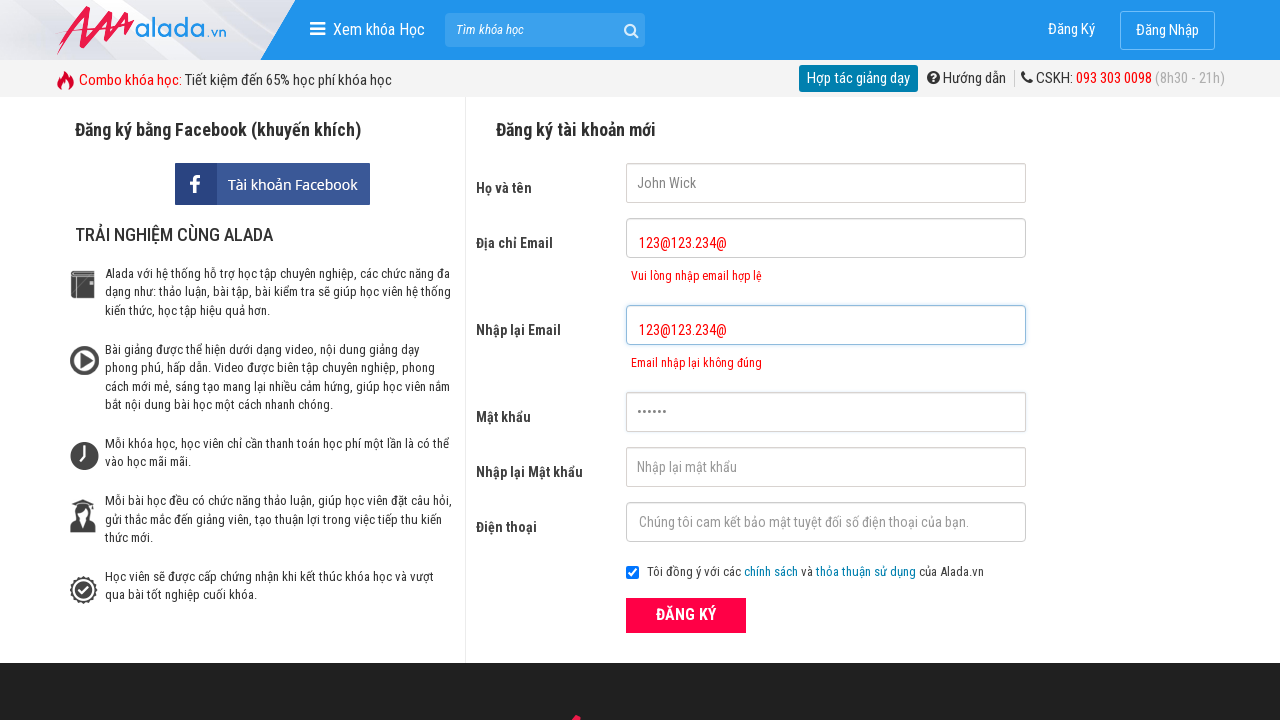

Filled confirm password field with '123456' on input#txtCPassword
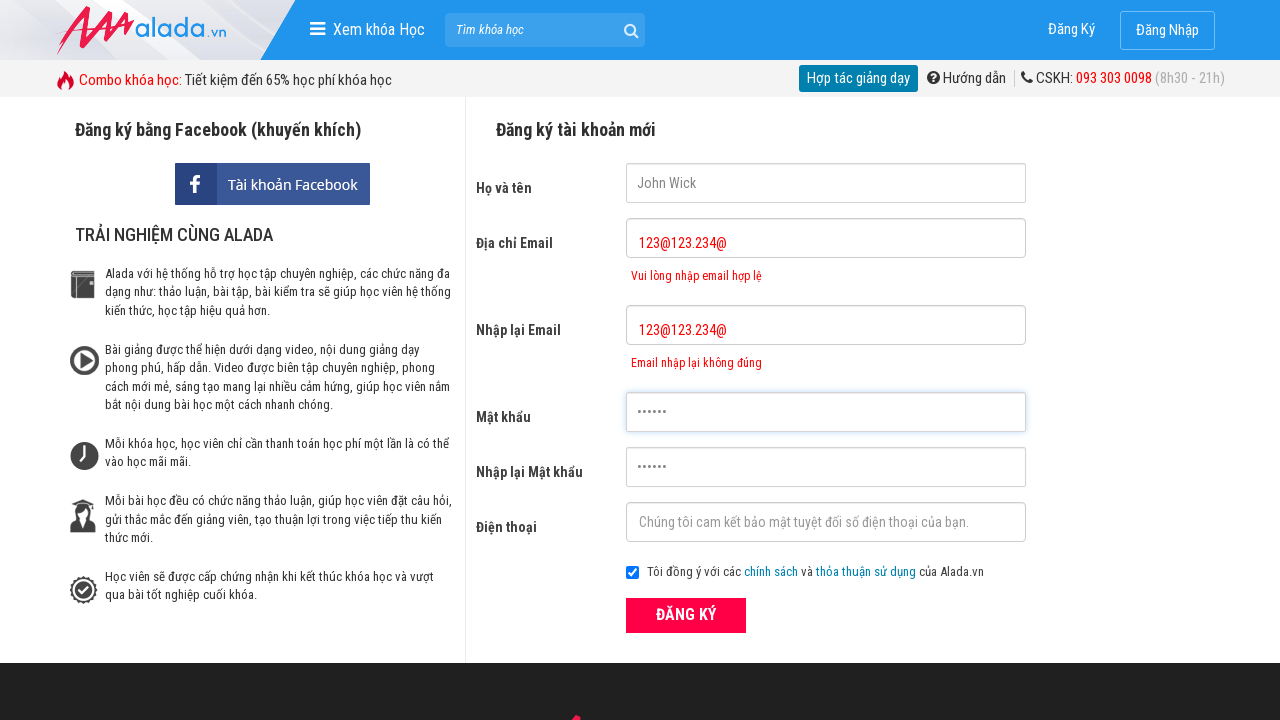

Filled phone field with '0987654321' on input#txtPhone
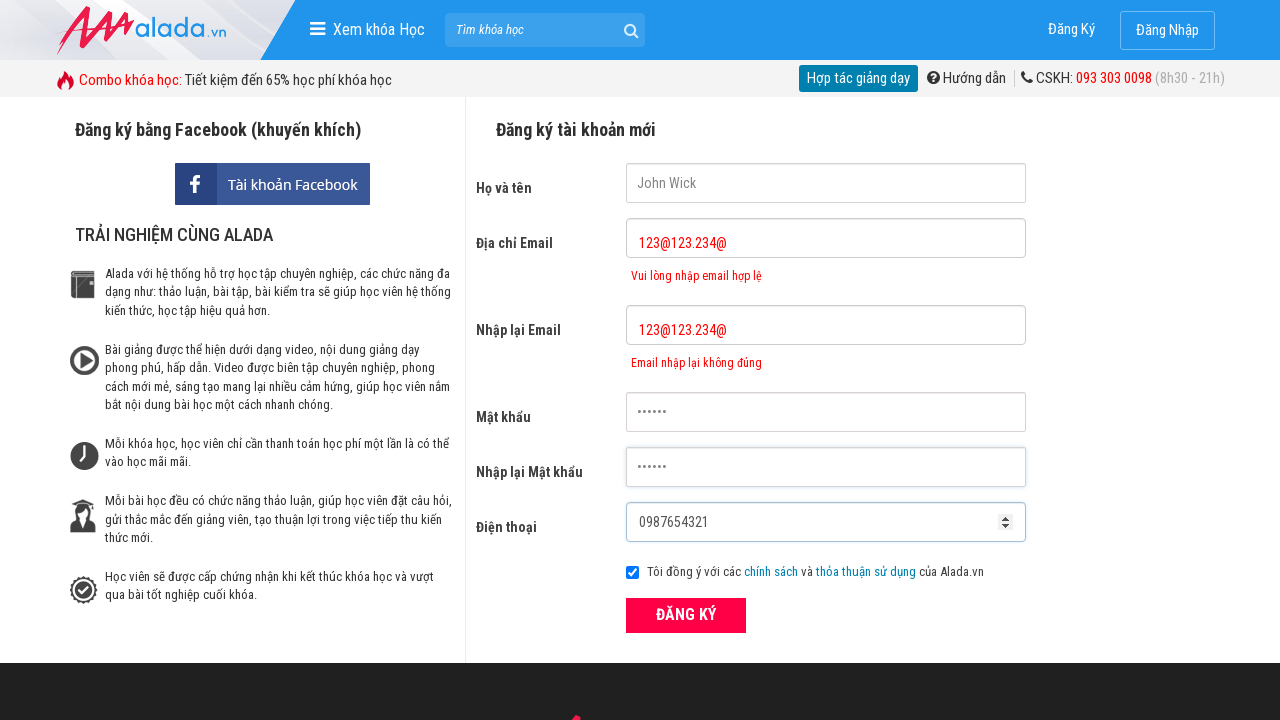

Clicked submit button to register at (686, 615) on button[type='submit']
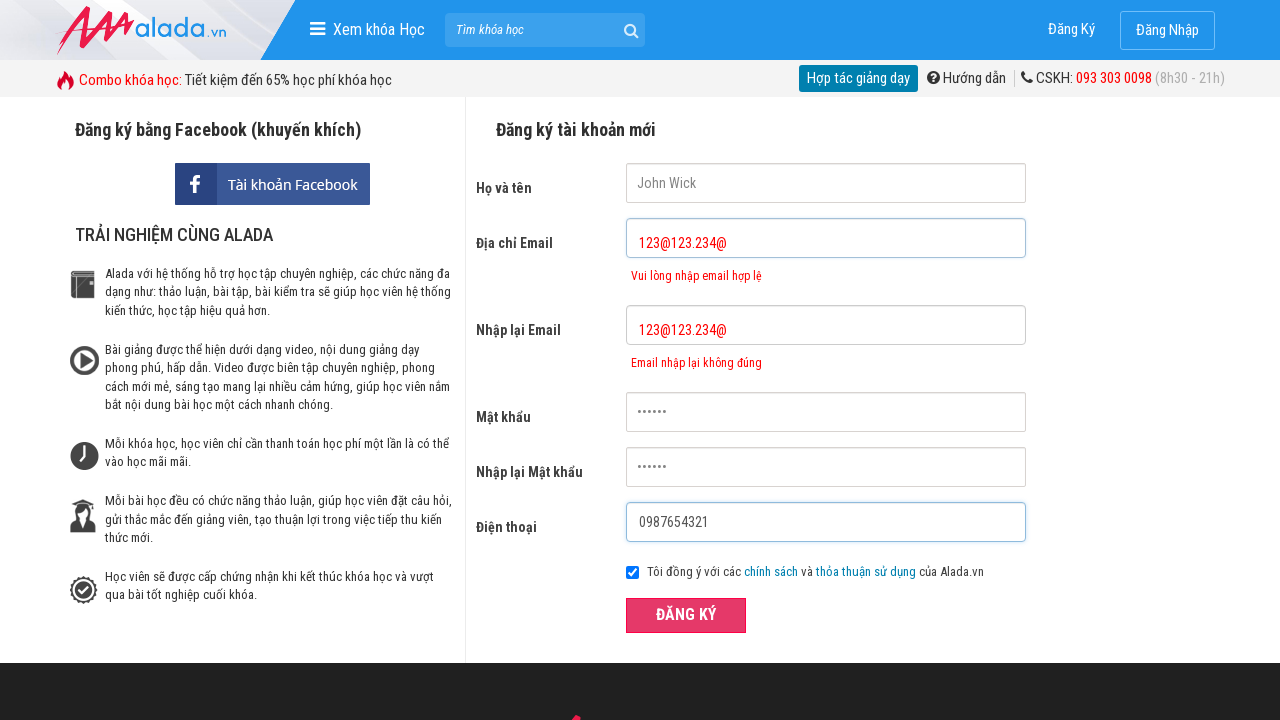

Email error message appeared
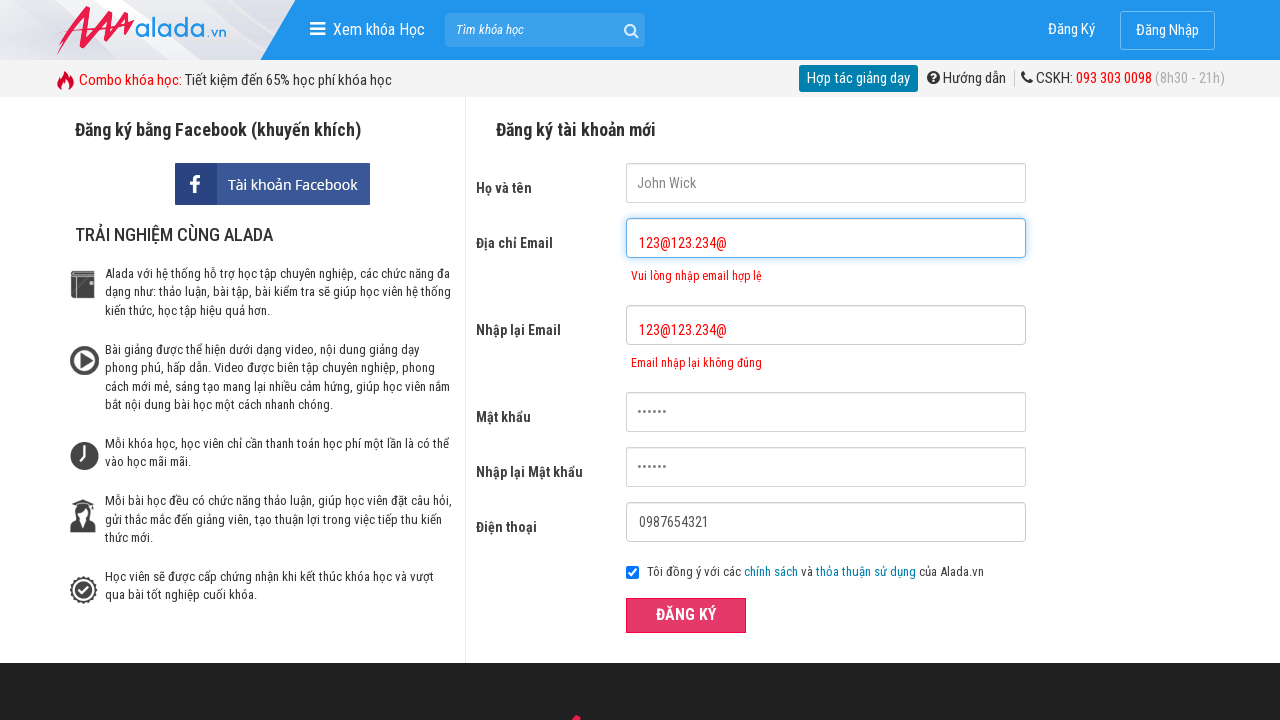

Confirm email error message appeared
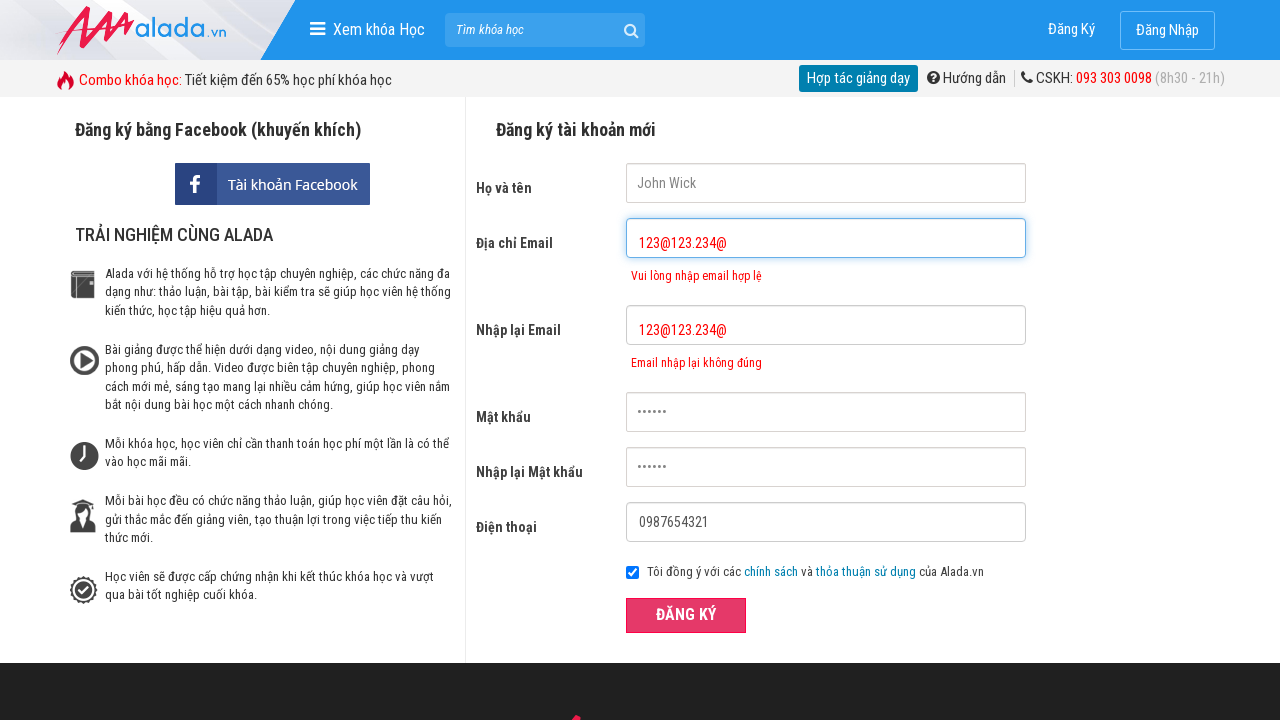

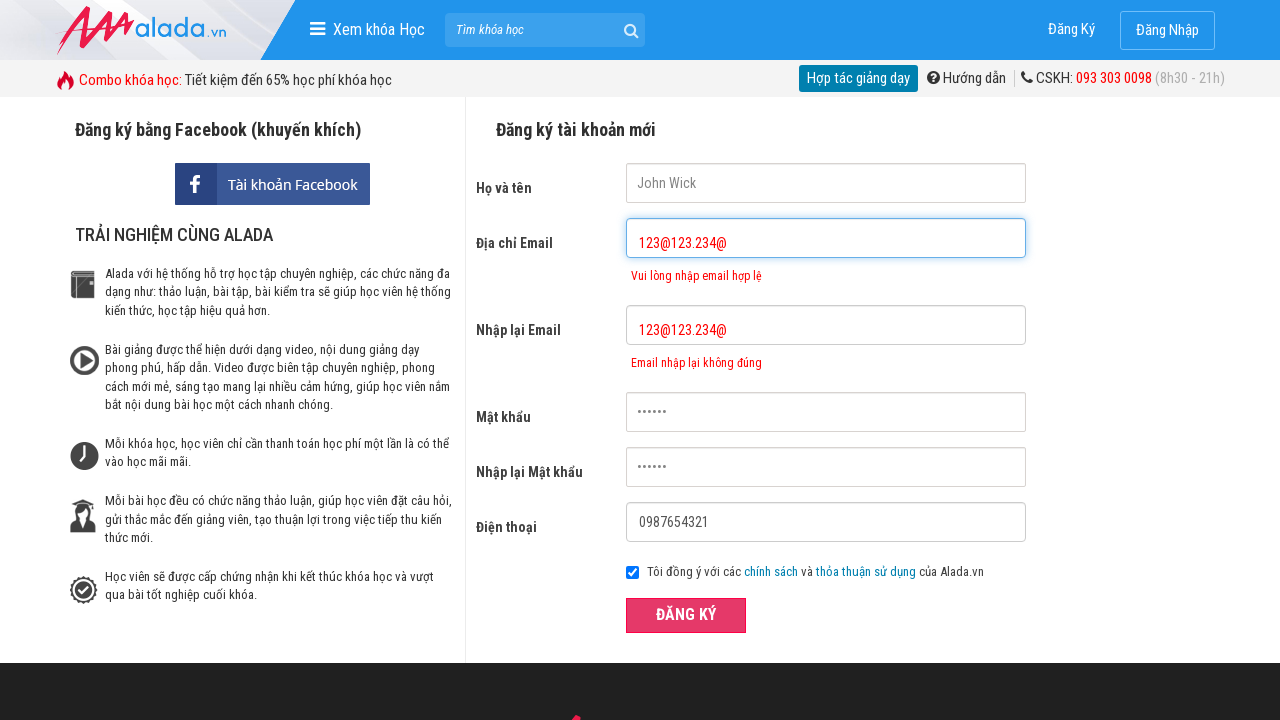